Tests product iteration and alias functionality by searching for products, adding multiple items to cart, and proceeding to checkout

Starting URL: https://rahulshettyacademy.com/seleniumPractise/#/

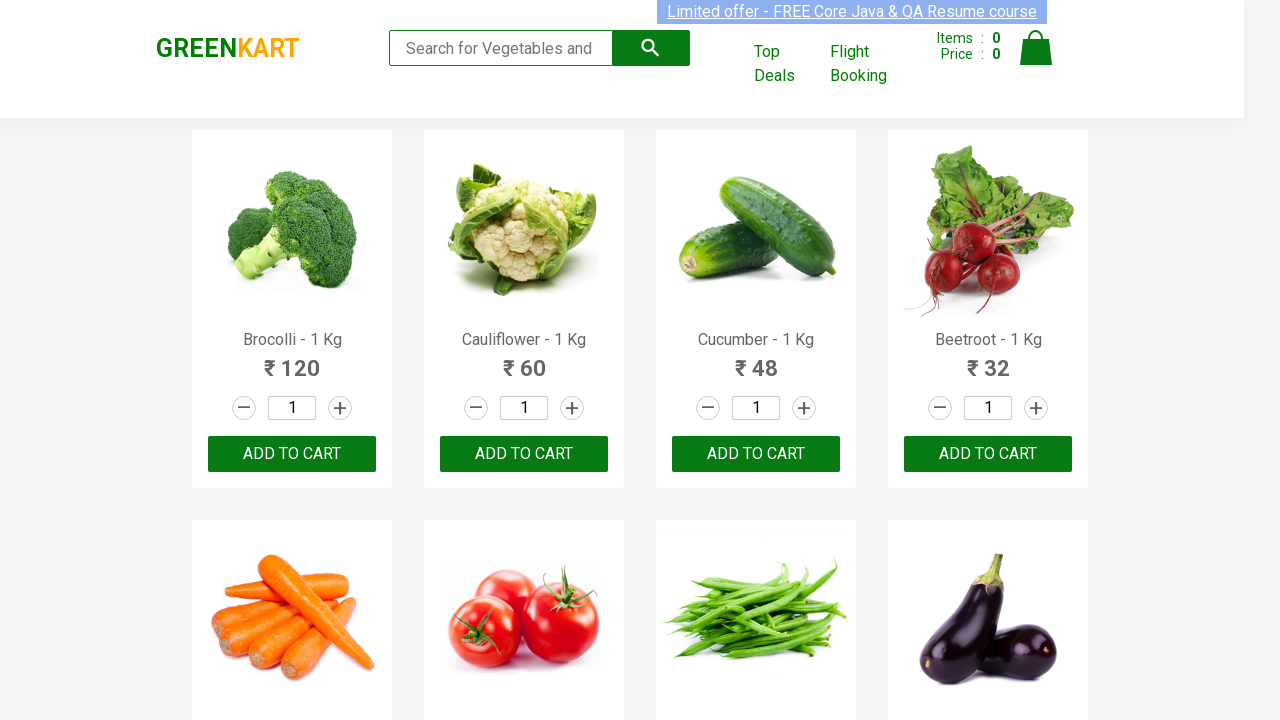

Filled search field with 'ca' on .search-keyword
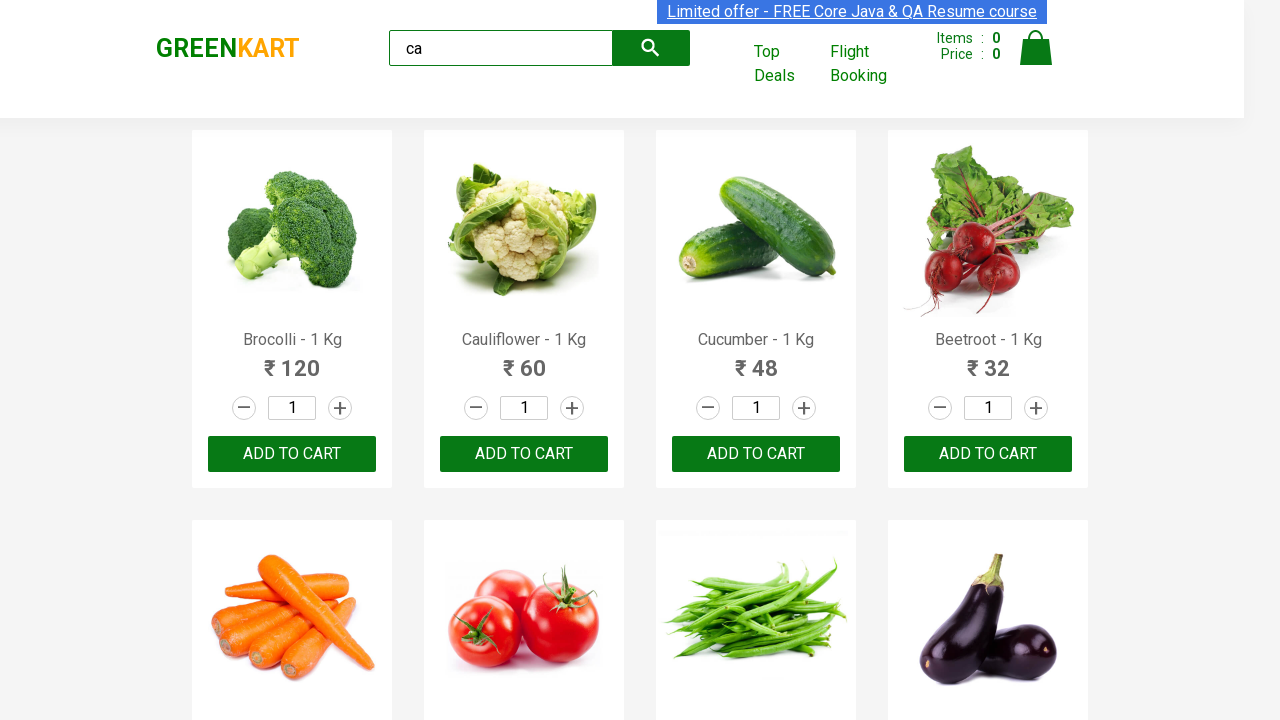

Products loaded after search
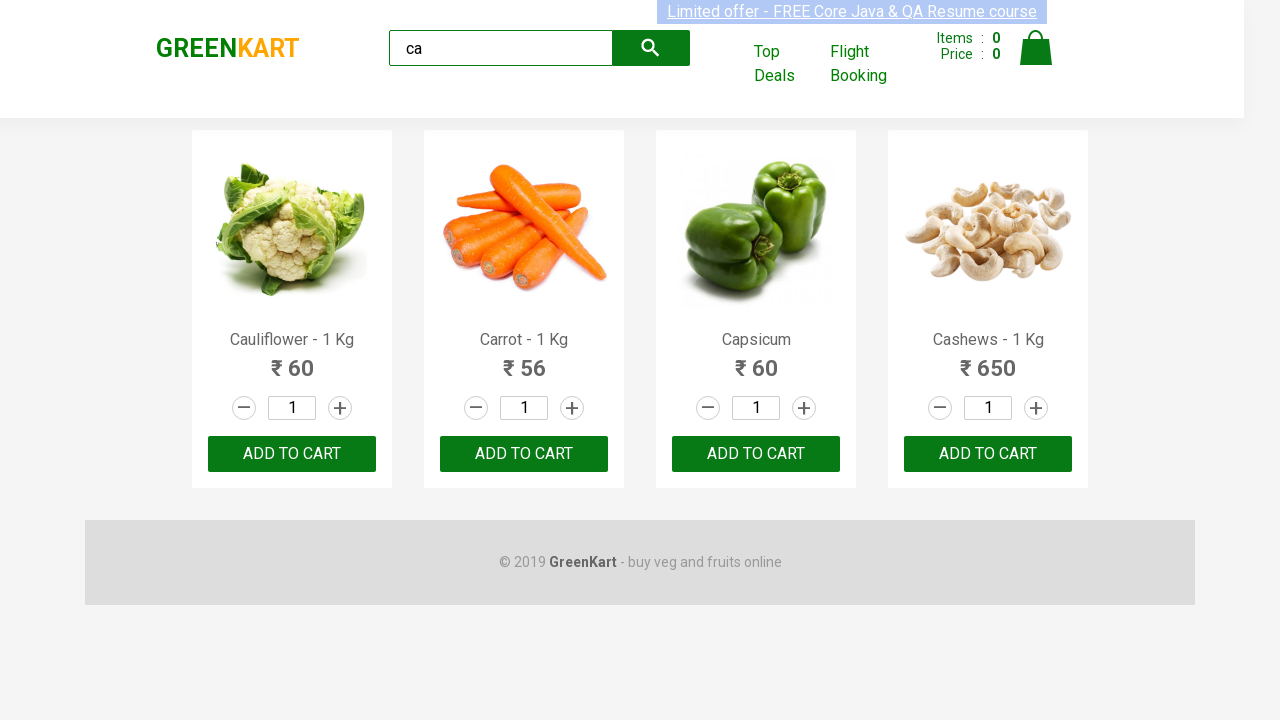

Clicked add to cart button on third product at (756, 454) on :nth-child(3) > .product-action > button
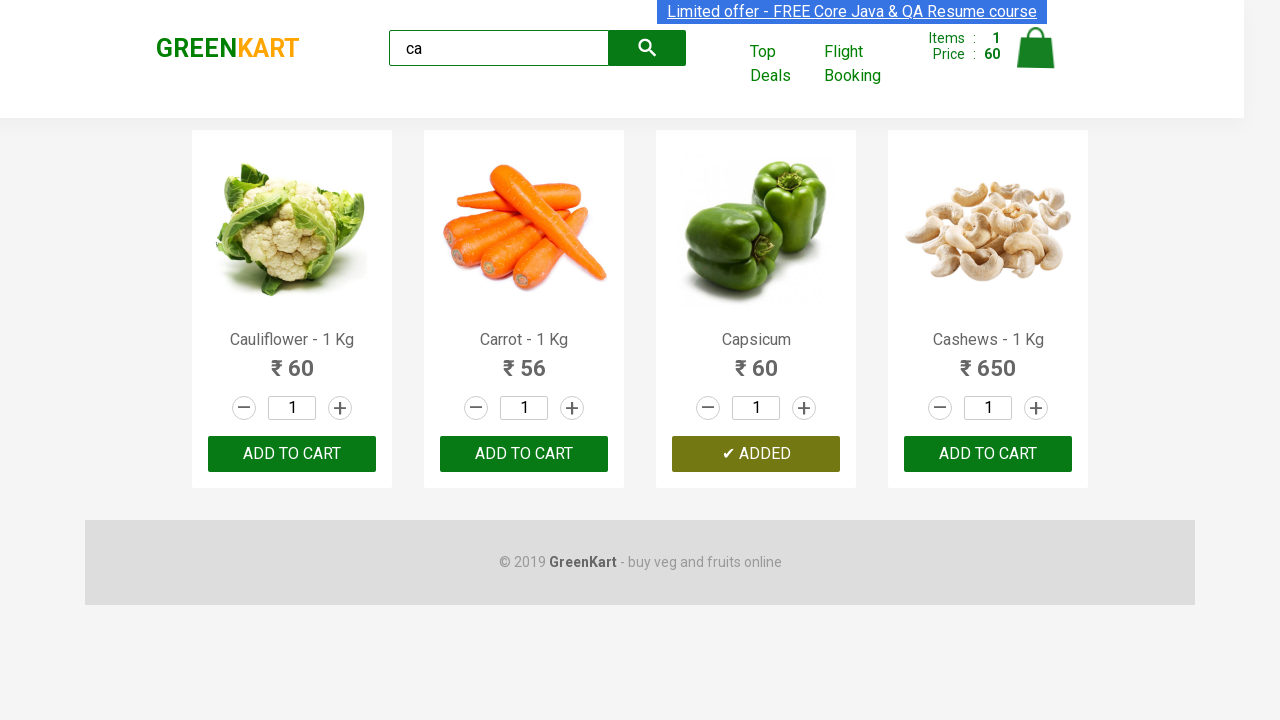

Clicked add to cart button on second product at (524, 454) on .products .product >> nth=1 >> button:has-text('ADD TO CART')
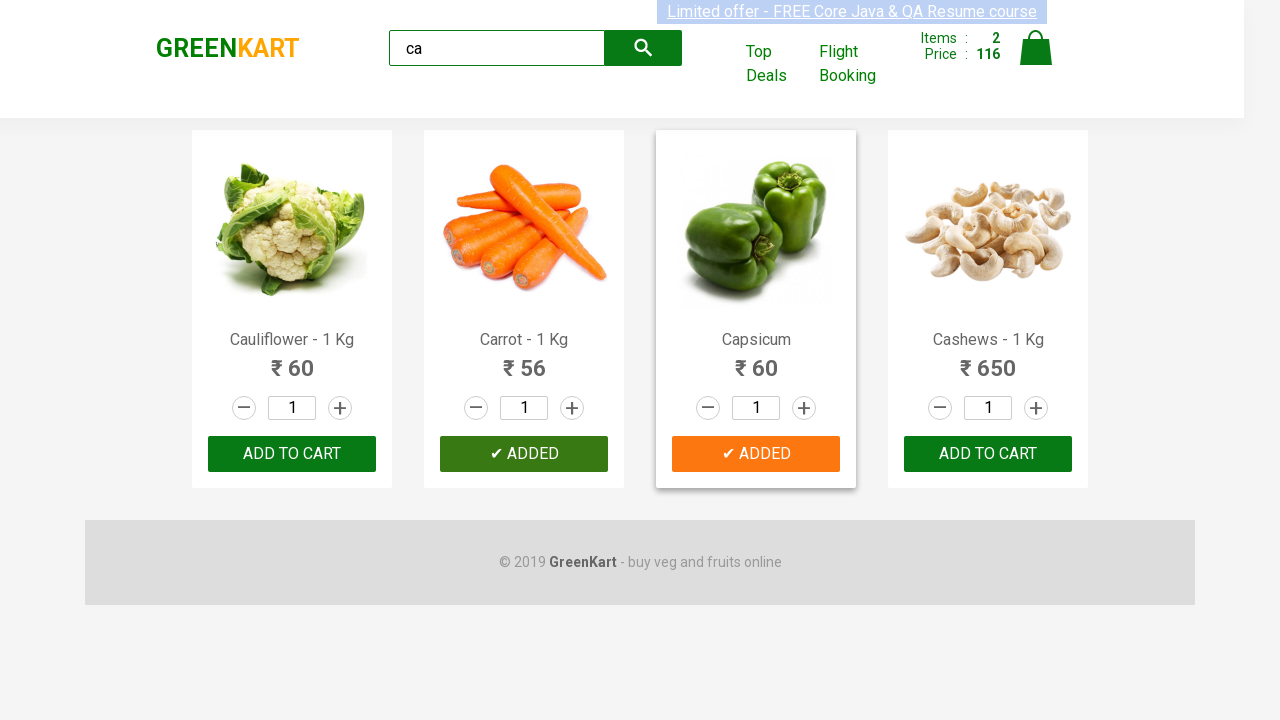

Added Cashews product to cart: Cashews - 1 Kg at (988, 454) on .products .product >> nth=3 >> button
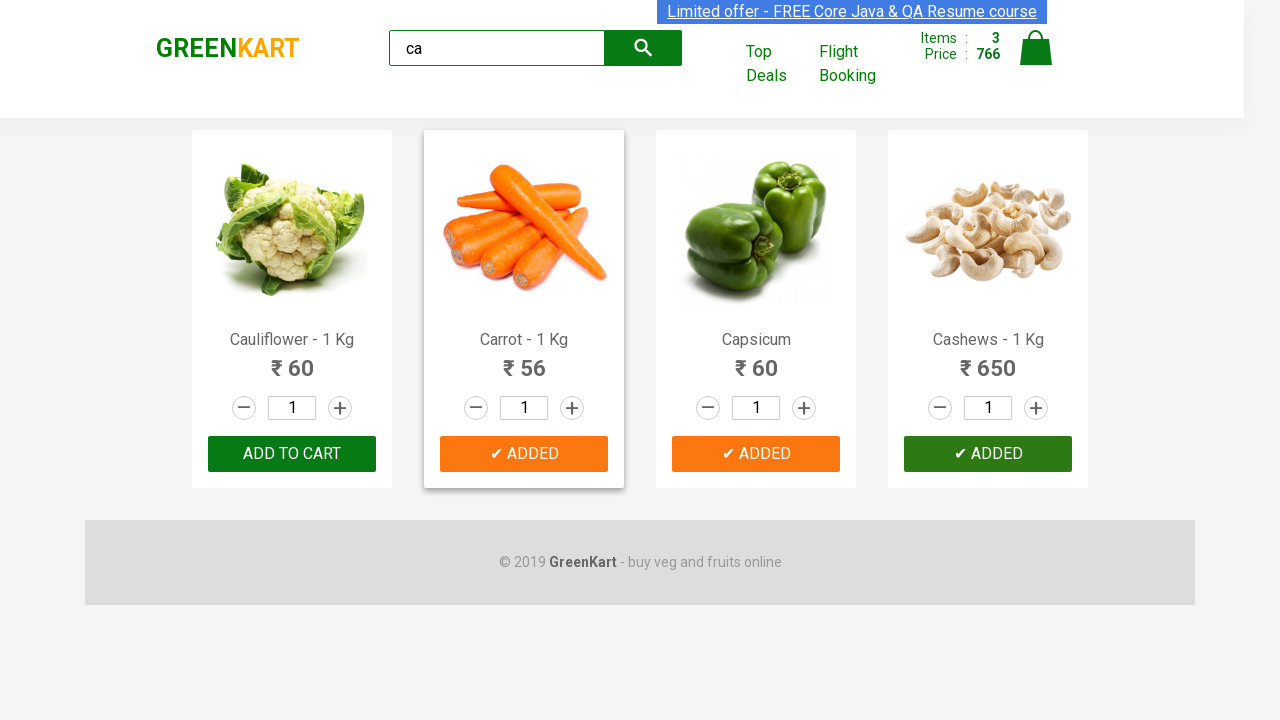

Clicked cart icon to view shopping cart at (1036, 48) on .cart-icon > img
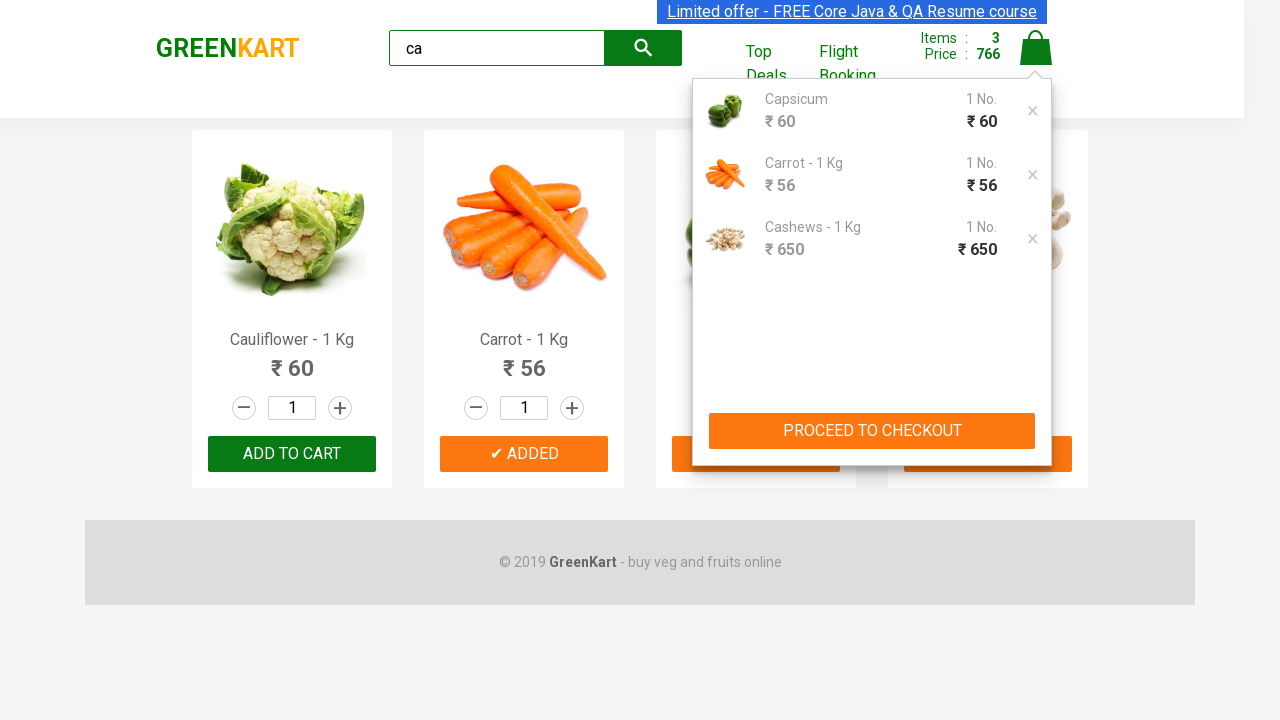

Clicked PROCEED TO CHECKOUT button at (872, 431) on text=PROCEED TO CHECKOUT
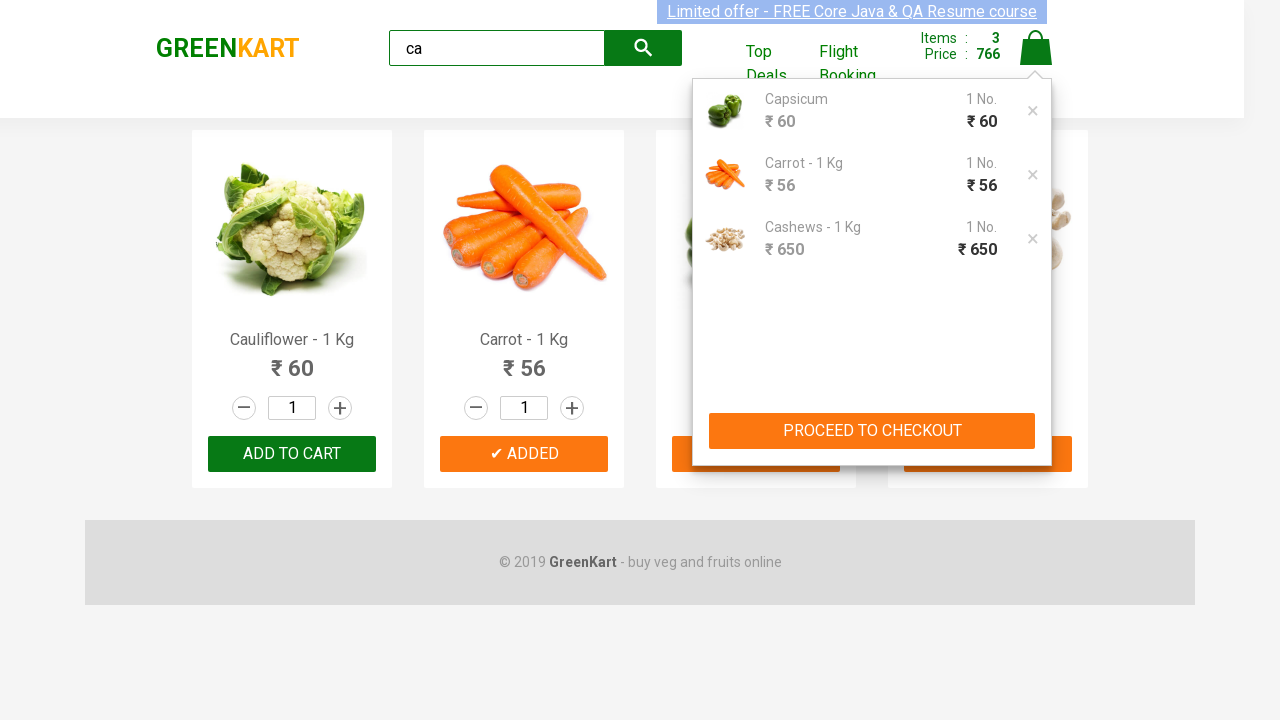

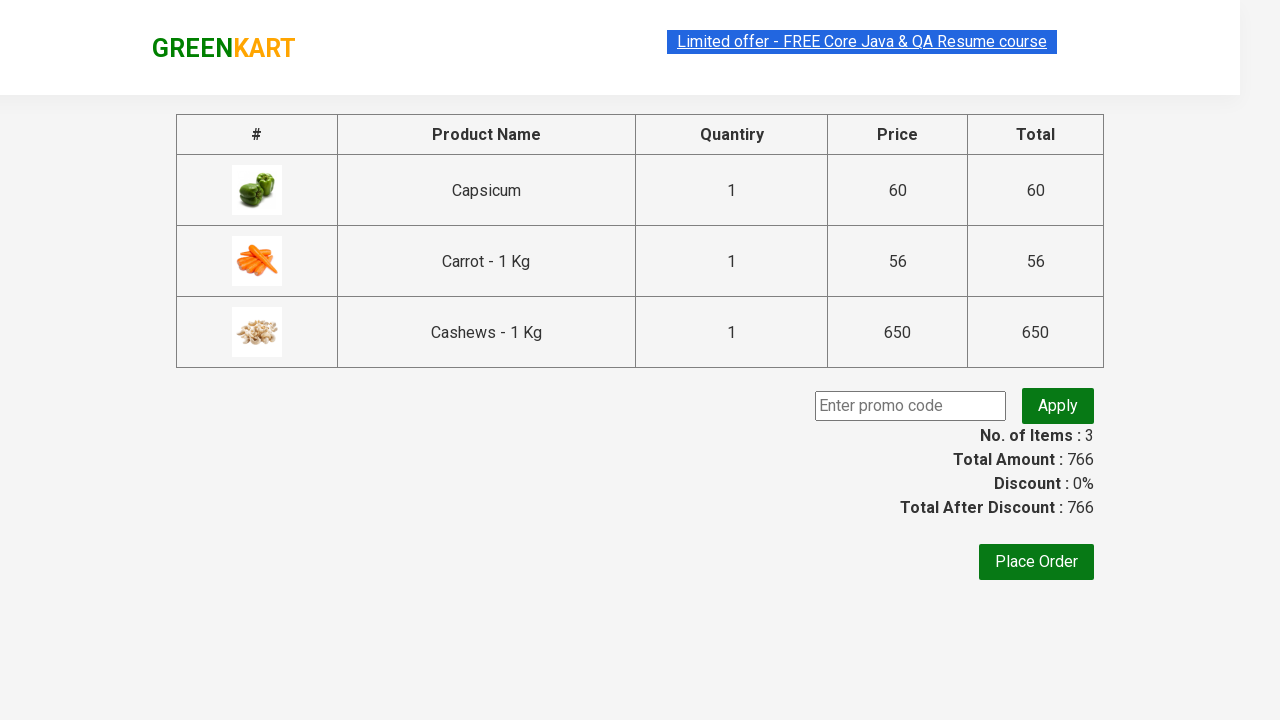